Solves a math problem on a form by calculating a value, entering it, selecting checkboxes and radio buttons, then submitting

Starting URL: http://suninjuly.github.io/math.html

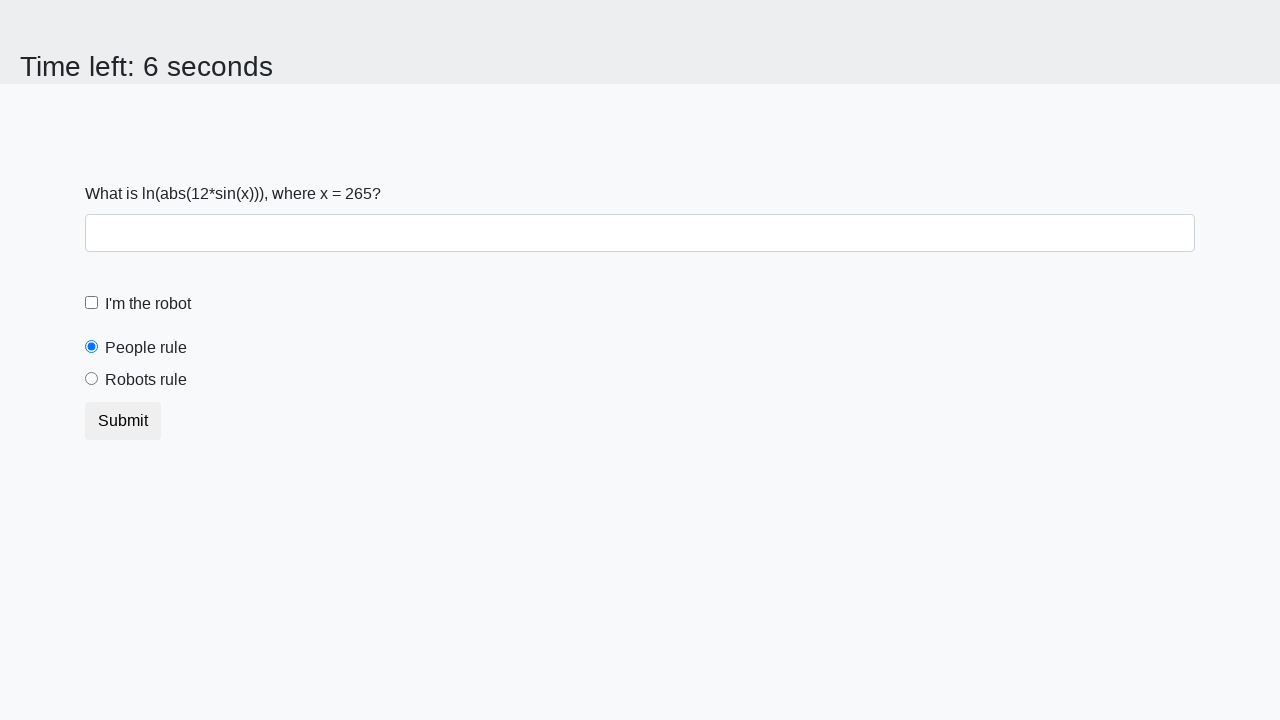

Located the input value element
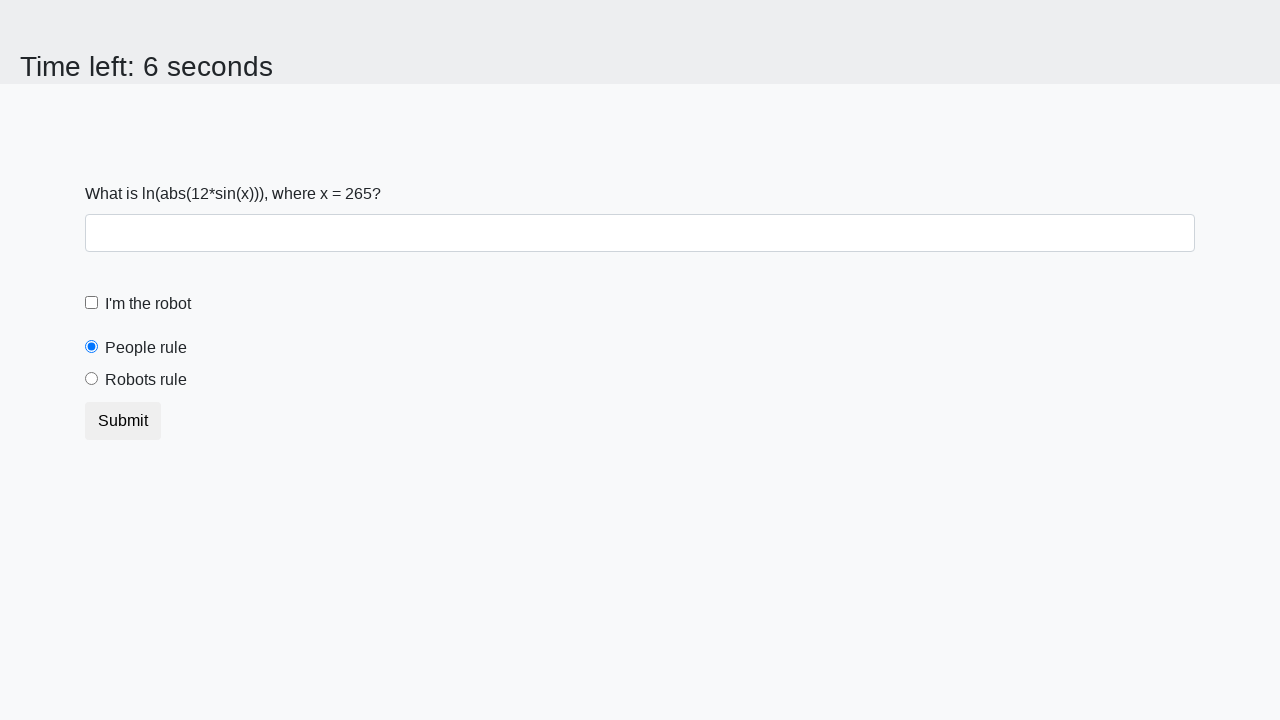

Retrieved input value: 265
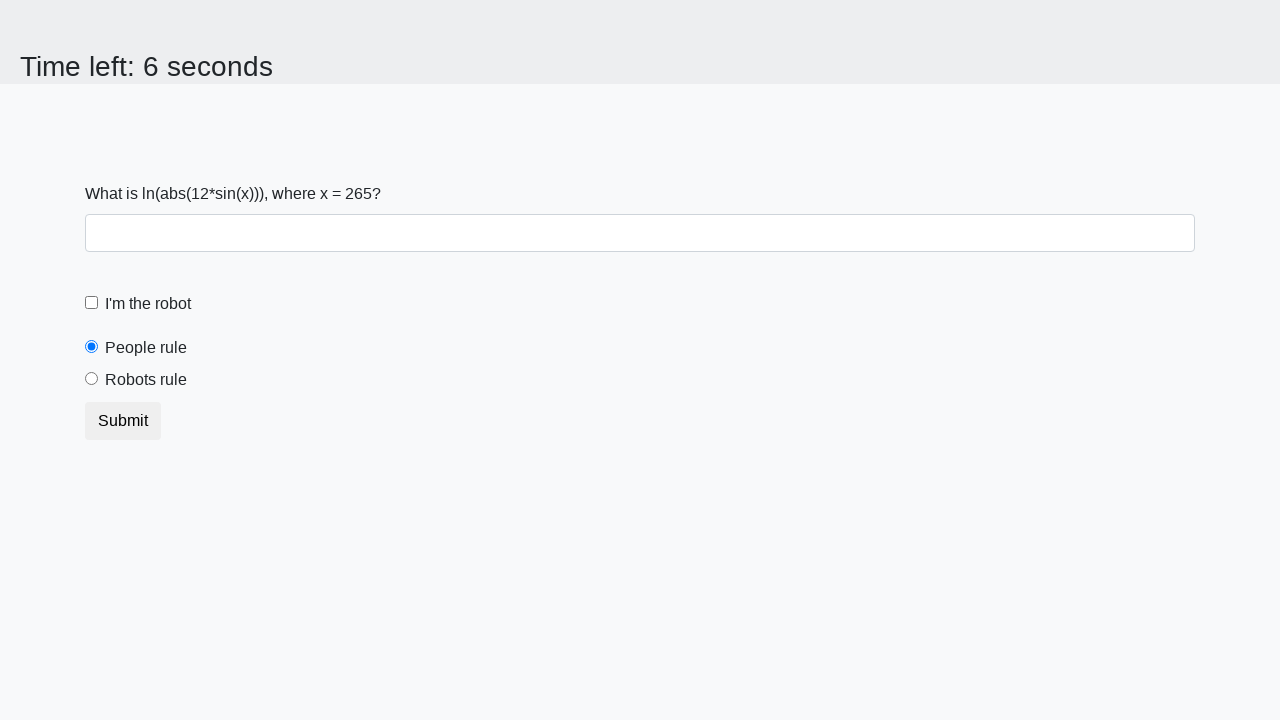

Calculated math result: 2.3728685218473275
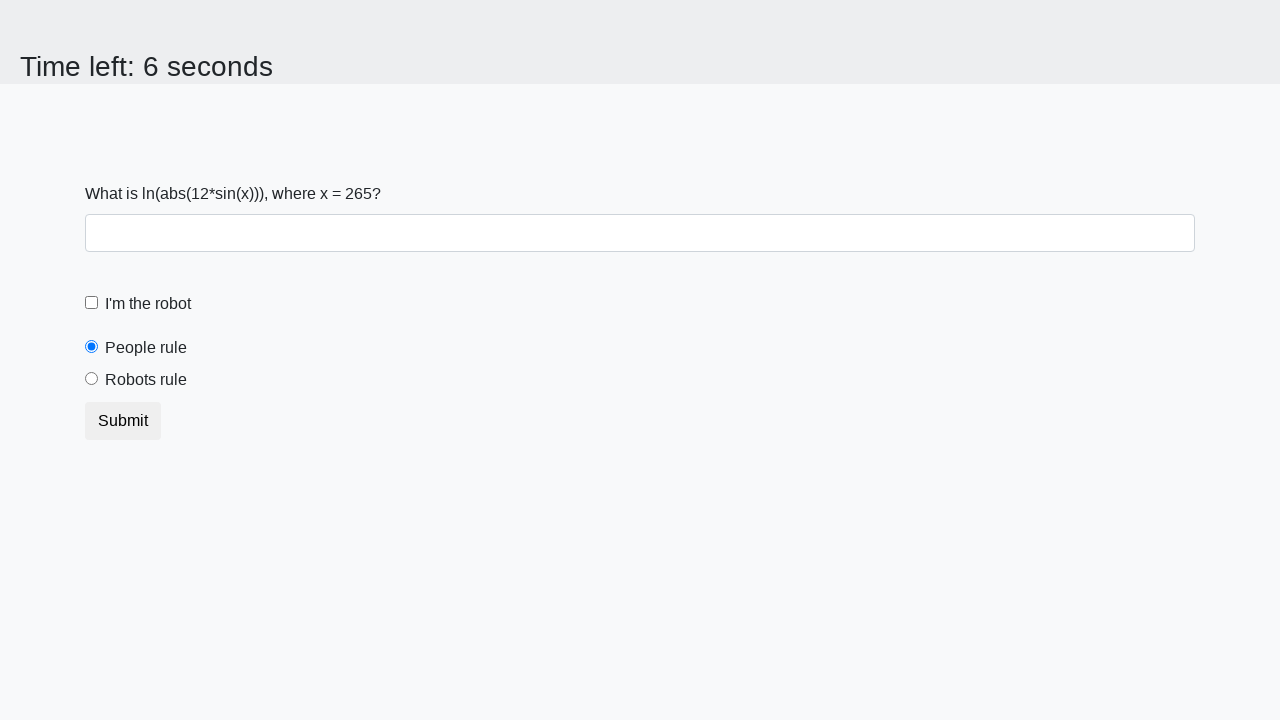

Filled answer field with calculated value: 2.3728685218473275 on input#answer
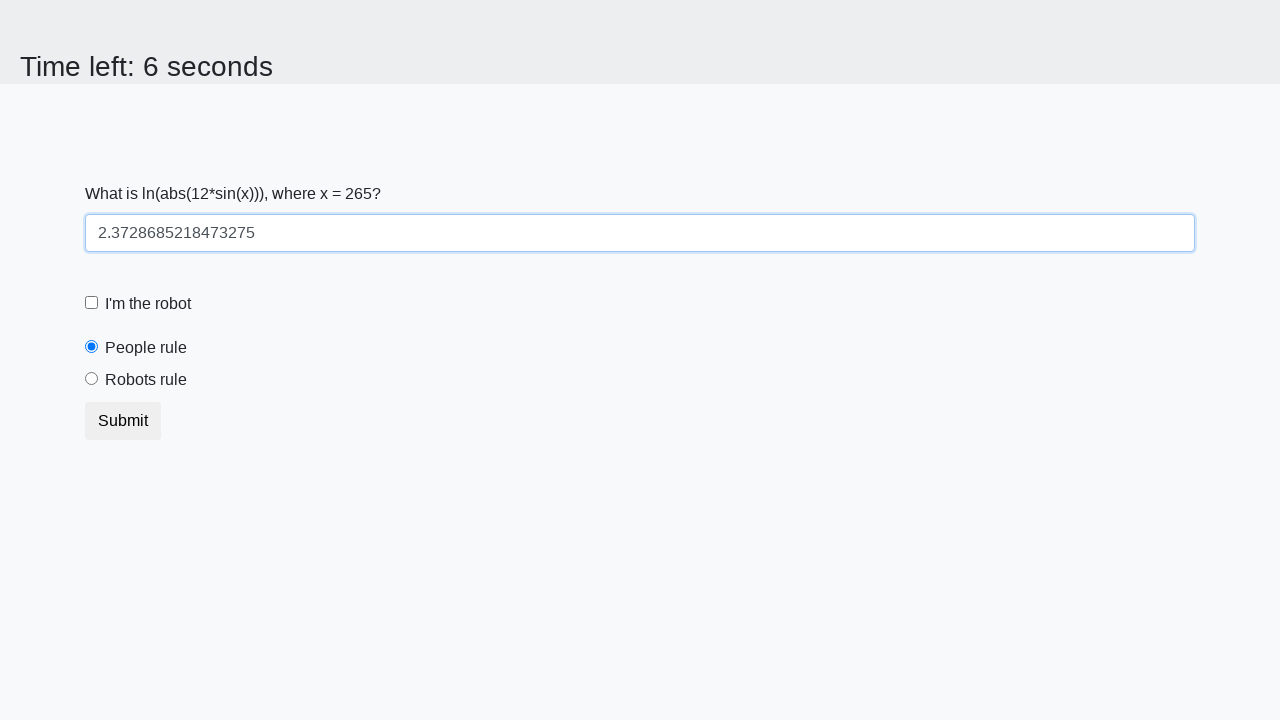

Clicked robot checkbox at (92, 303) on input#robotCheckbox
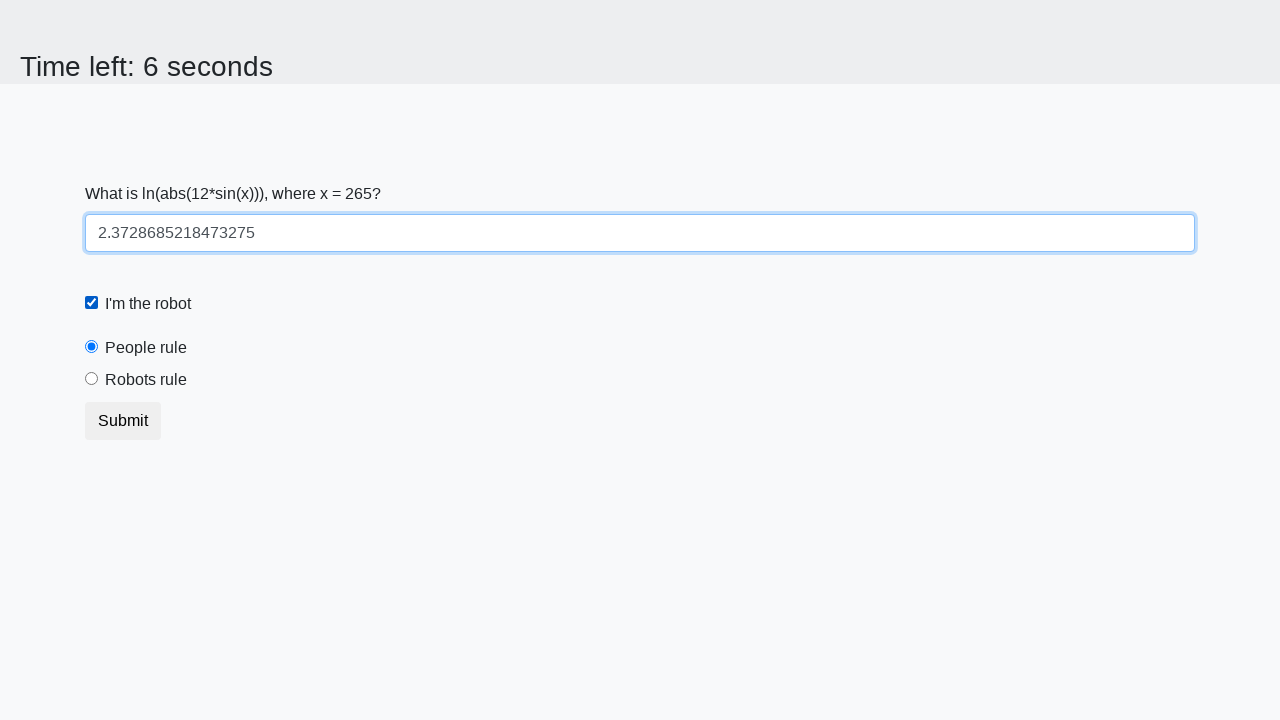

Clicked 'robots rule' radio button at (146, 380) on [for='robotsRule']
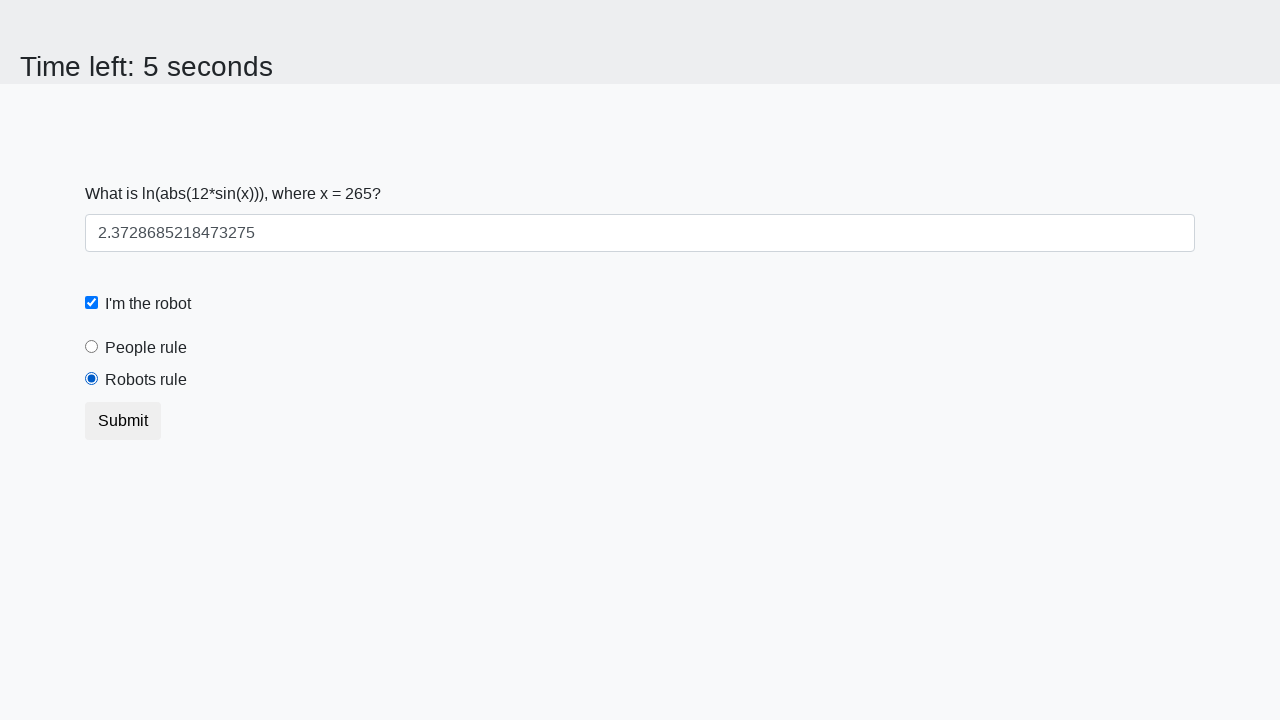

Submitted the form at (123, 421) on button[type='submit']
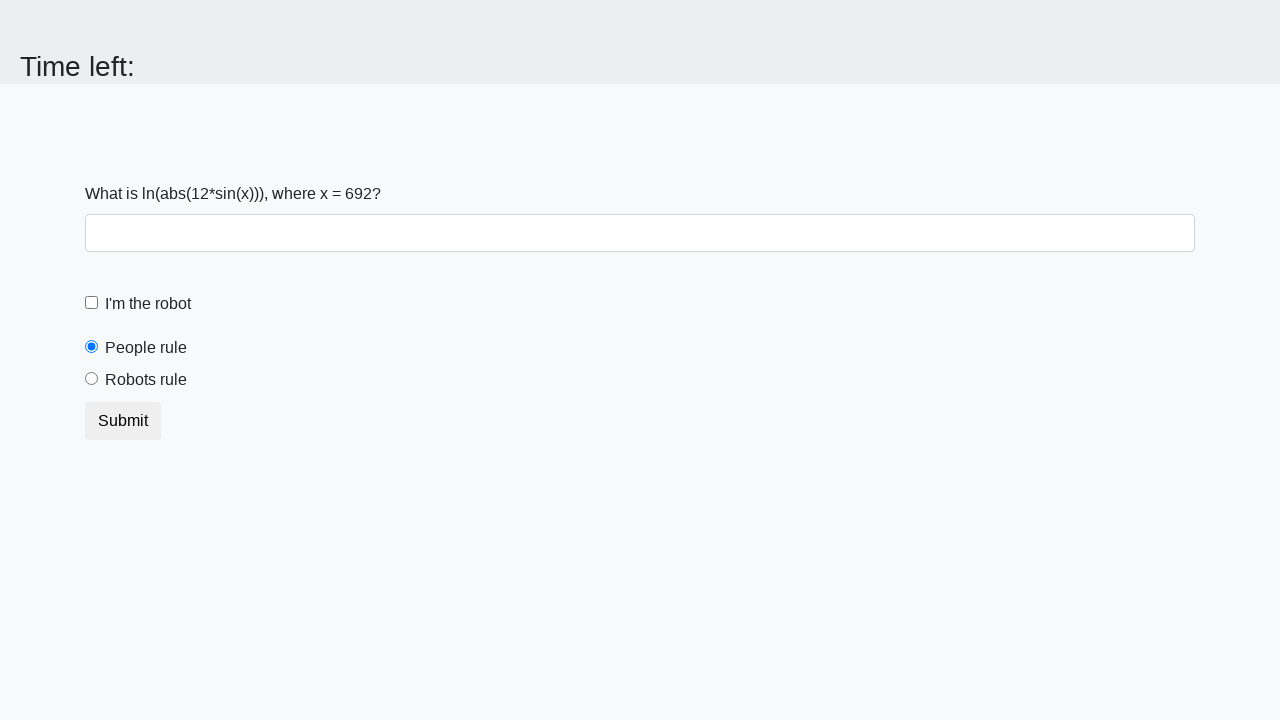

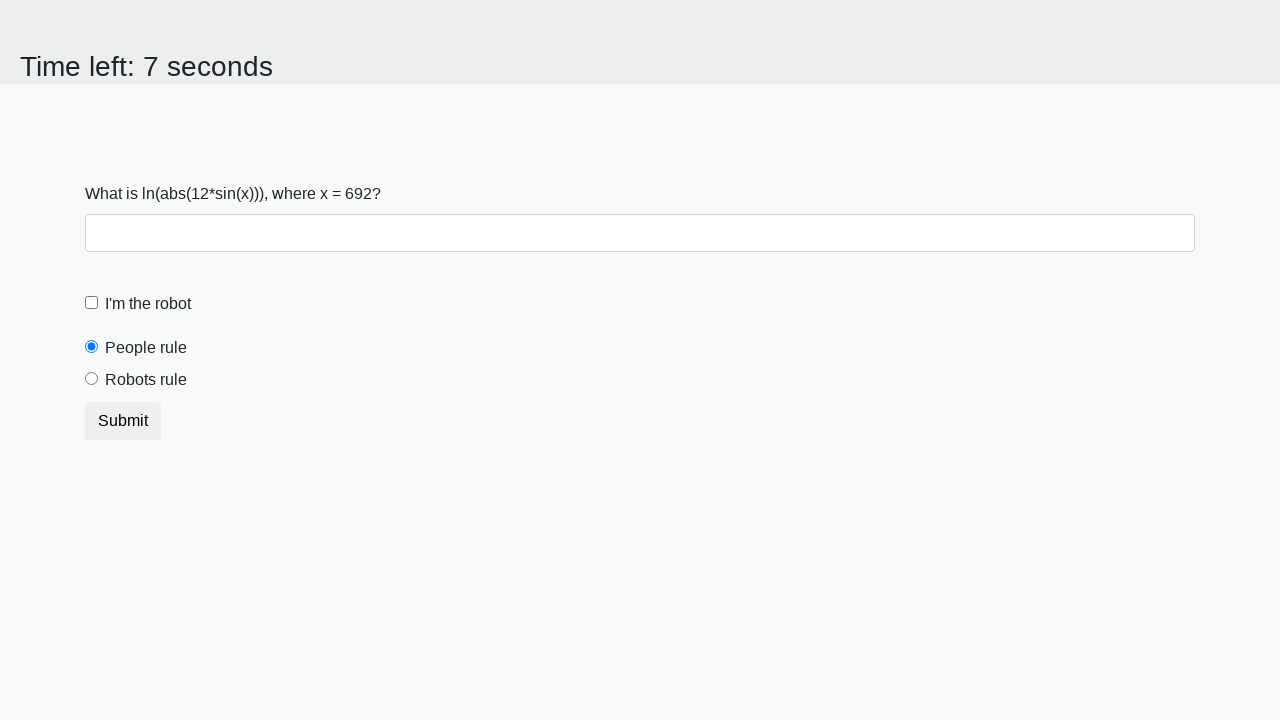